Tests hover functionality on a tooltip element by hovering over an age input field and verifying the tooltip content appears

Starting URL: https://automationfc.github.io/jquery-tooltip/

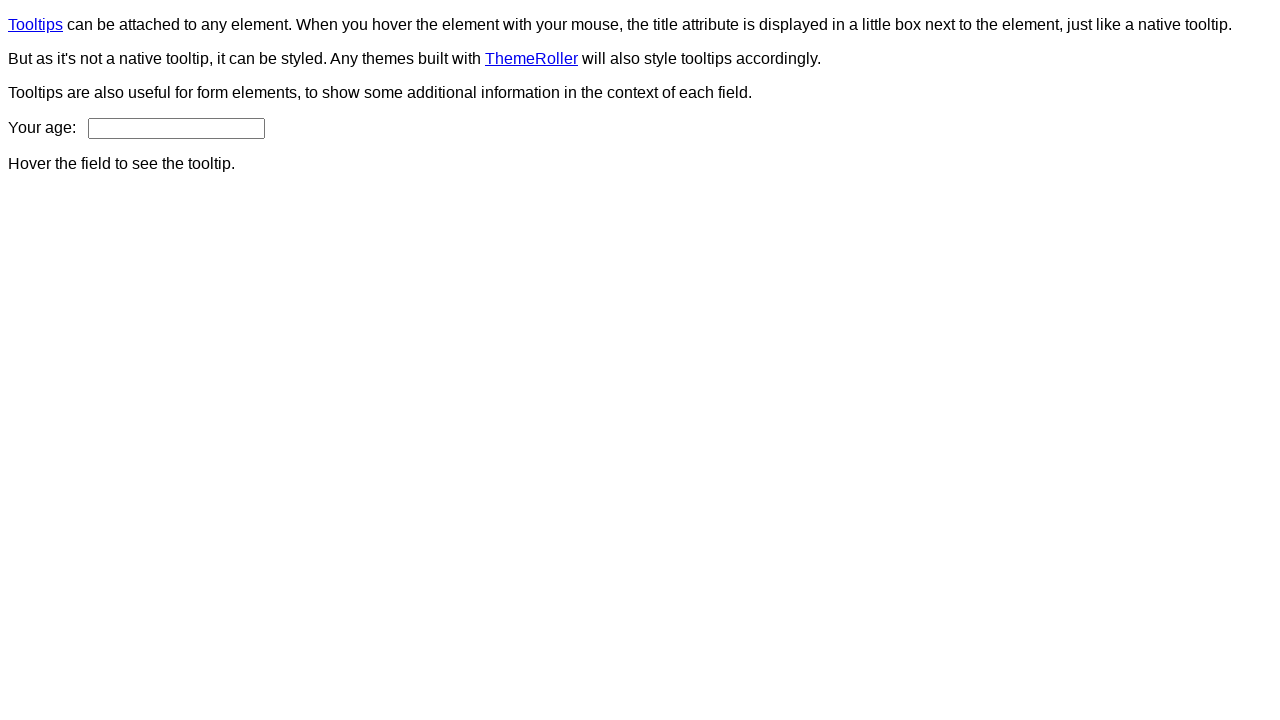

Hovered over age input field to trigger tooltip at (176, 128) on input#age
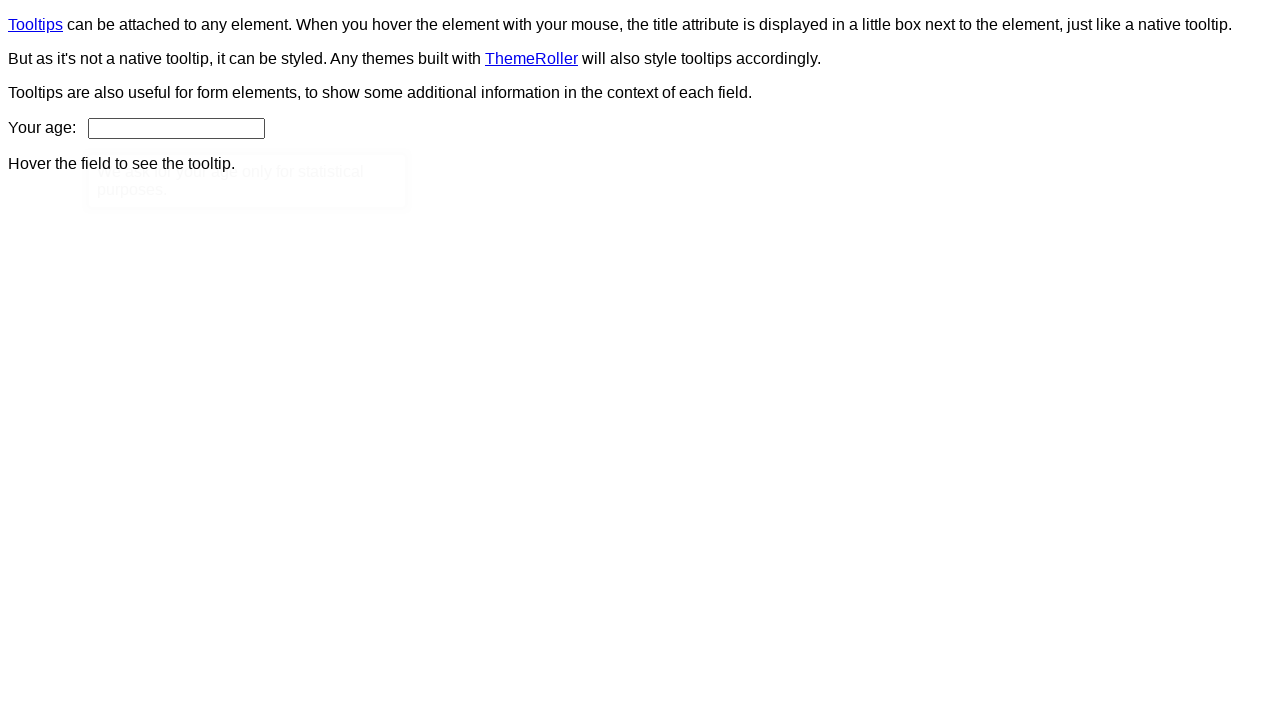

Tooltip element appeared on page
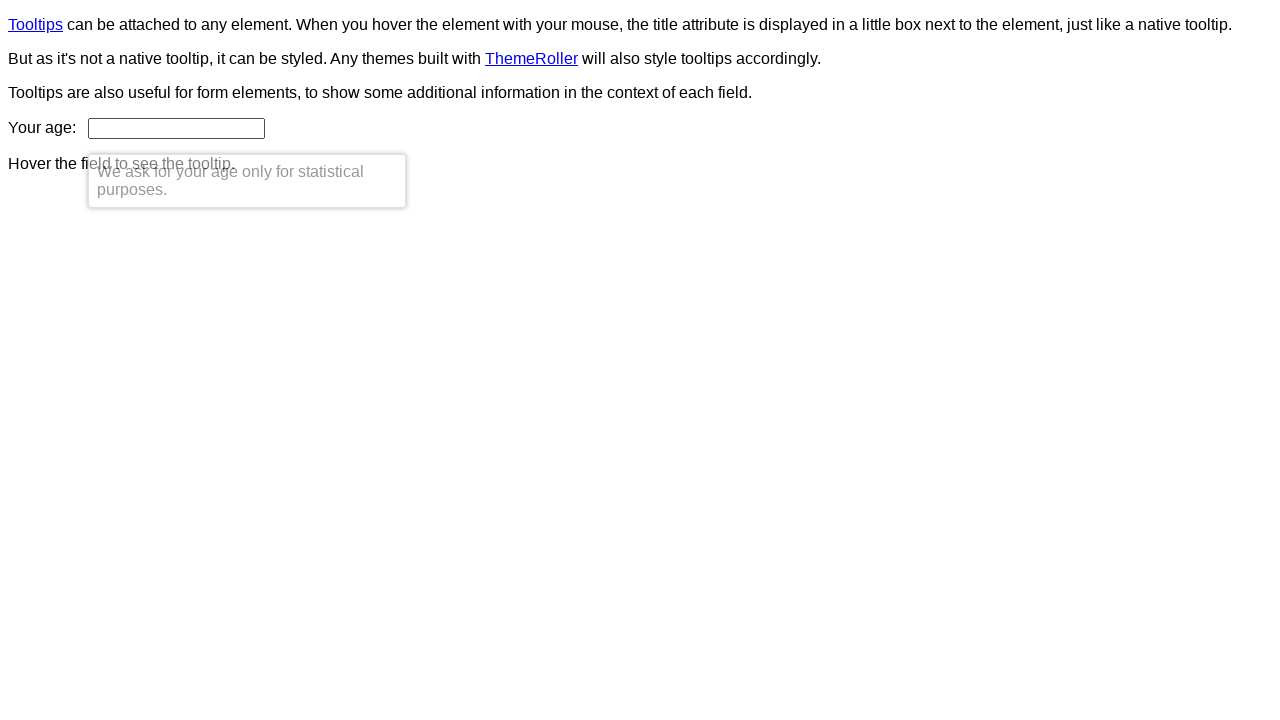

Retrieved tooltip text content
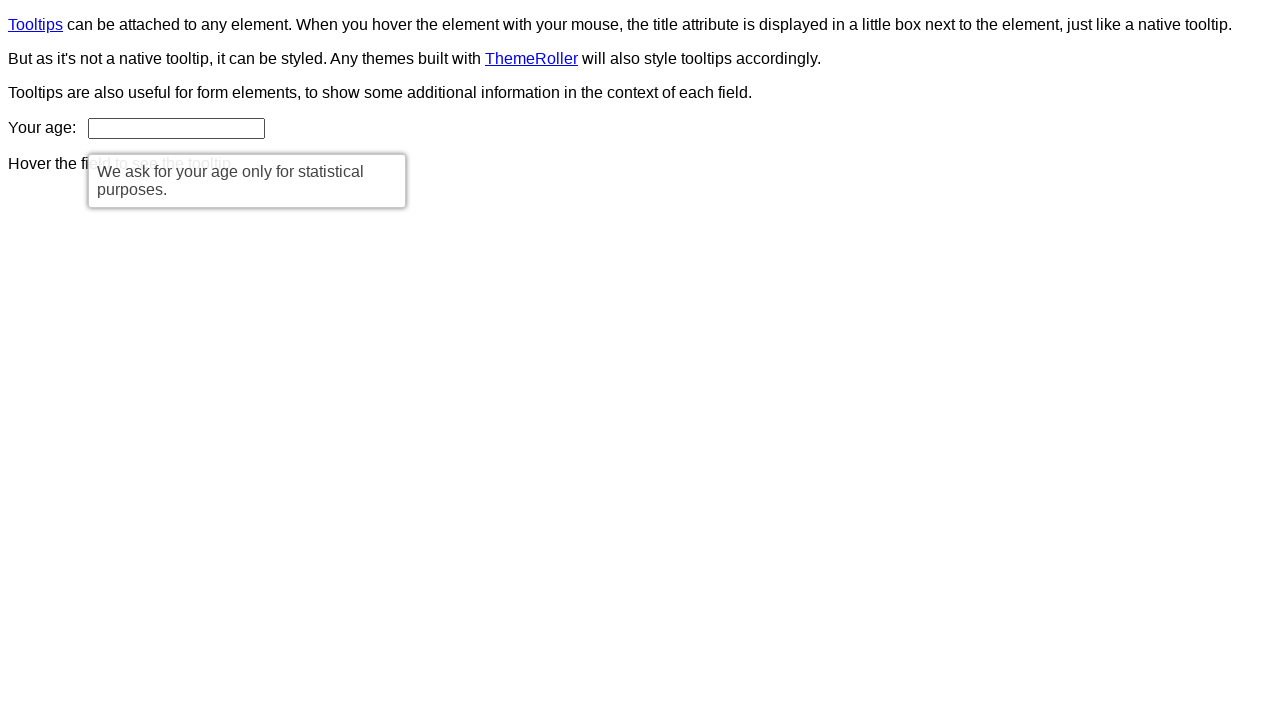

Verified tooltip text matches expected content
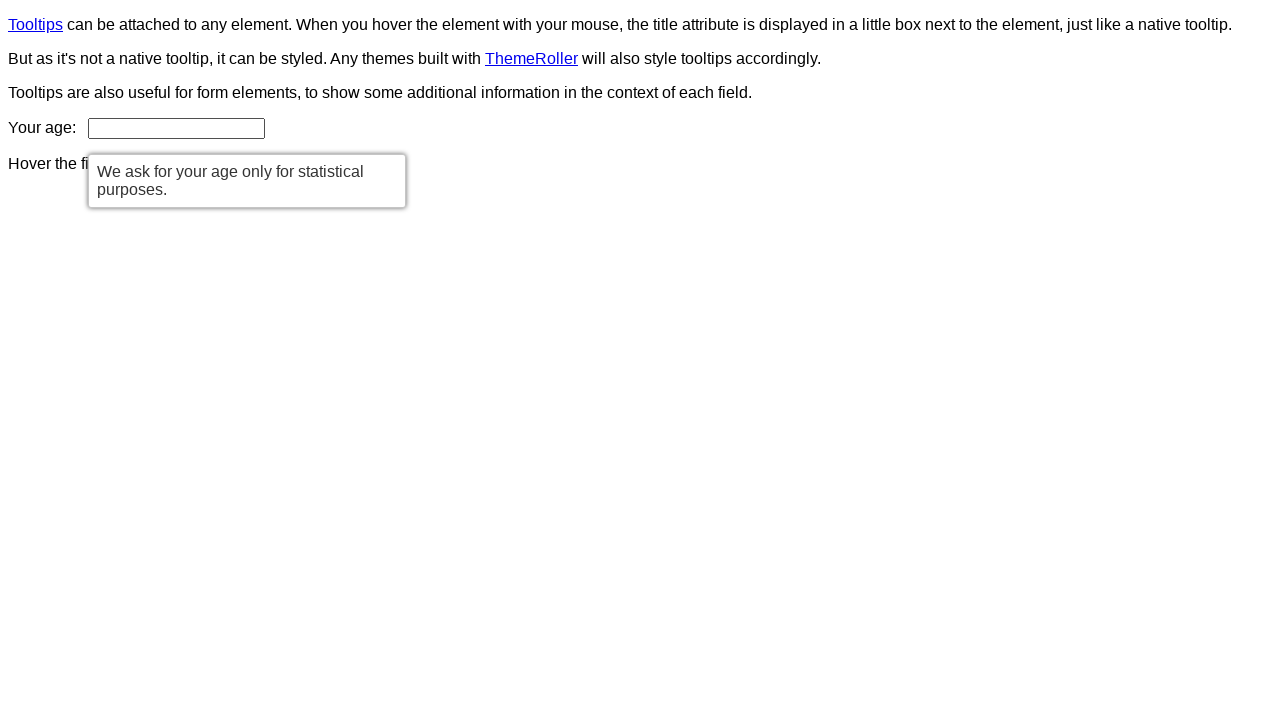

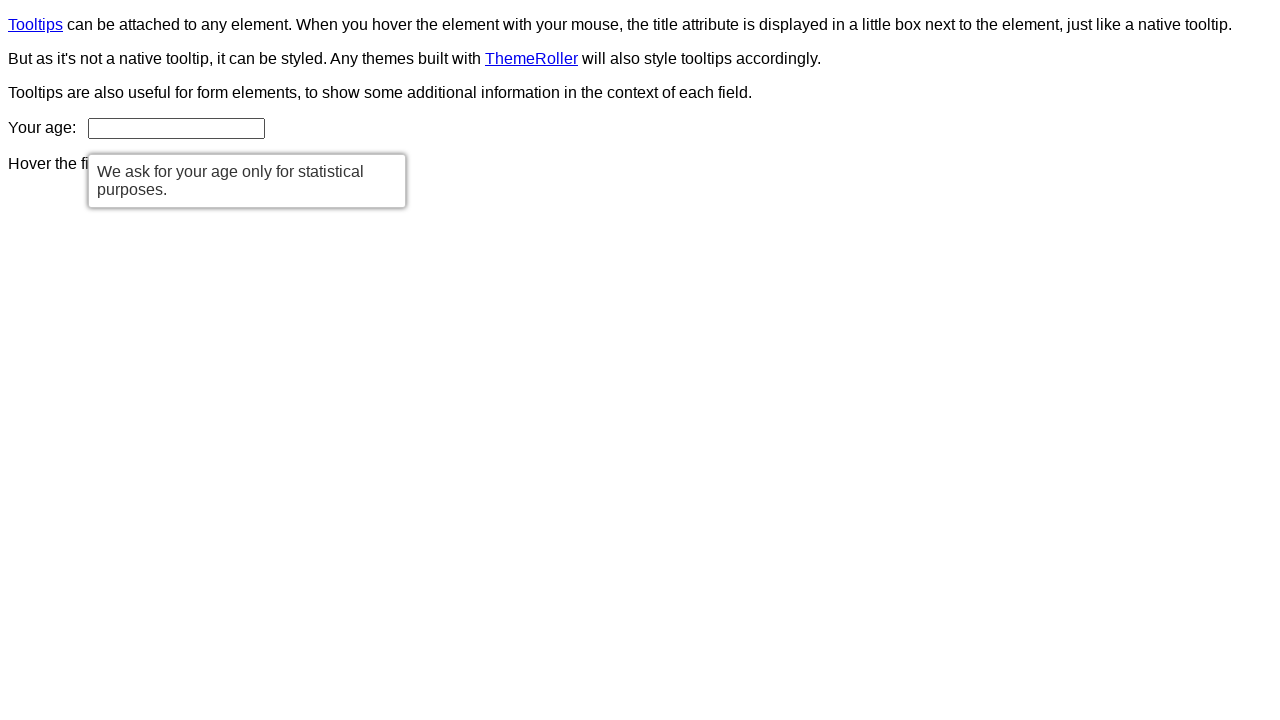